Tests JavaScript prompt dialog handling by navigating to a W3Schools tryit page, clicking a button to trigger a prompt, entering text into the prompt, and accepting it.

Starting URL: https://www.w3schools.com/jsref/tryit.asp?filename=tryjsref_prompt

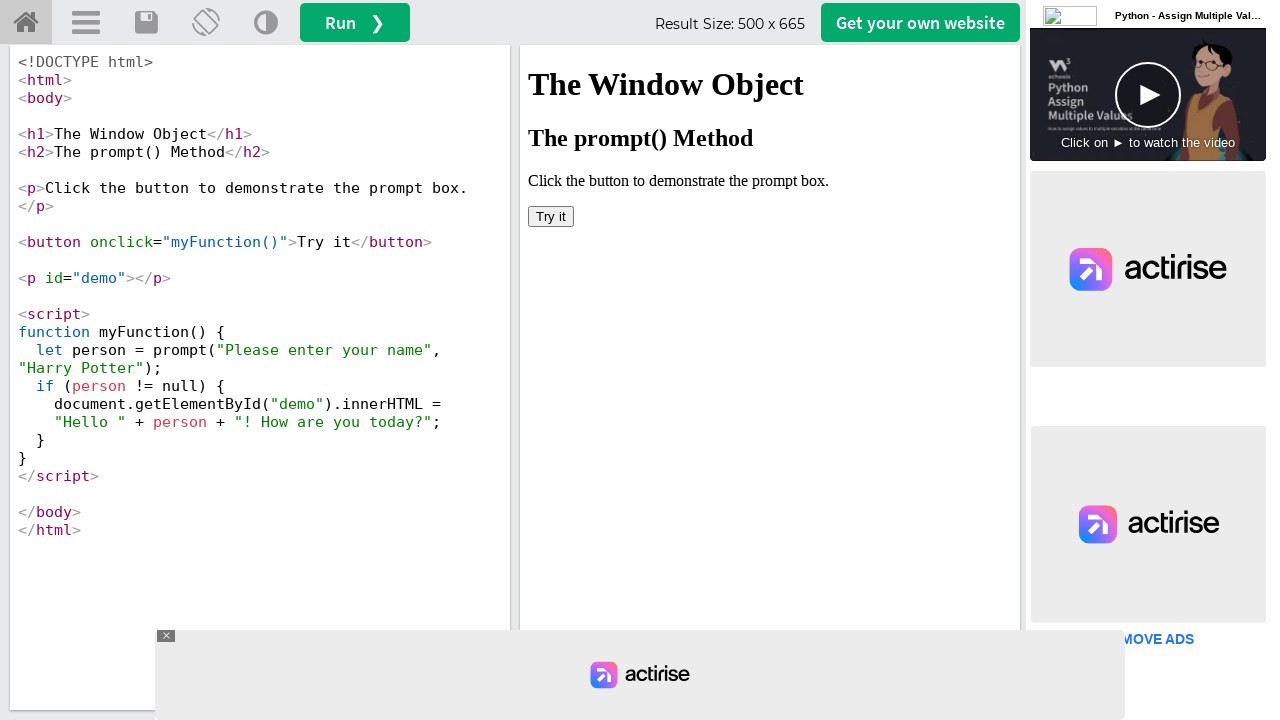

Located iframe containing the example
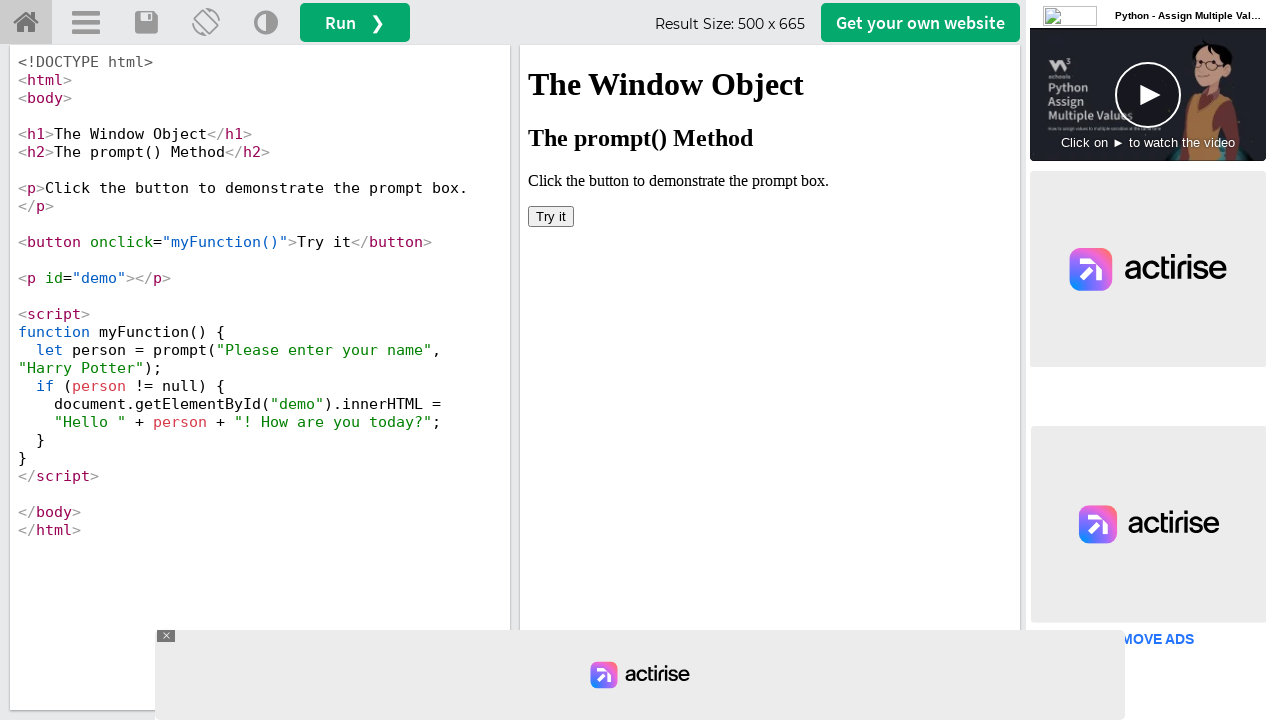

Clicked button to trigger prompt dialog at (551, 216) on #iframeResult >> internal:control=enter-frame >> xpath=/html/body/button
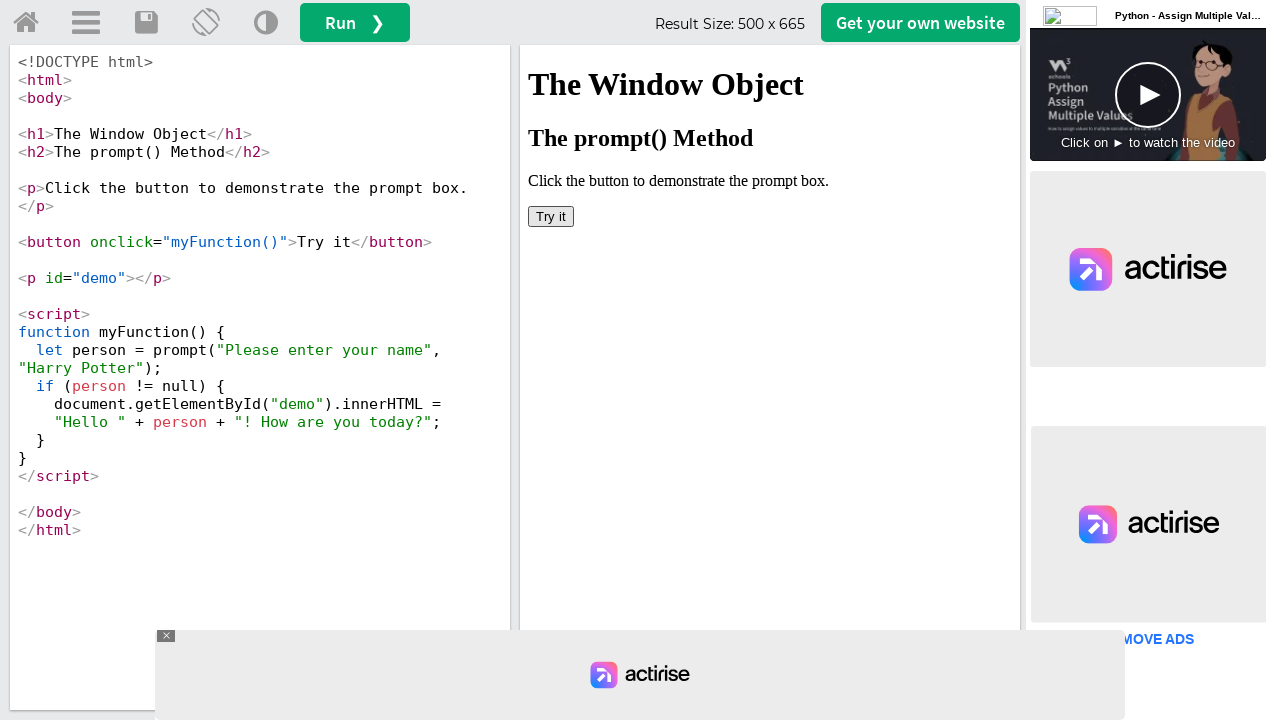

Handled prompt dialog by entering 'My name is bagya' and accepting
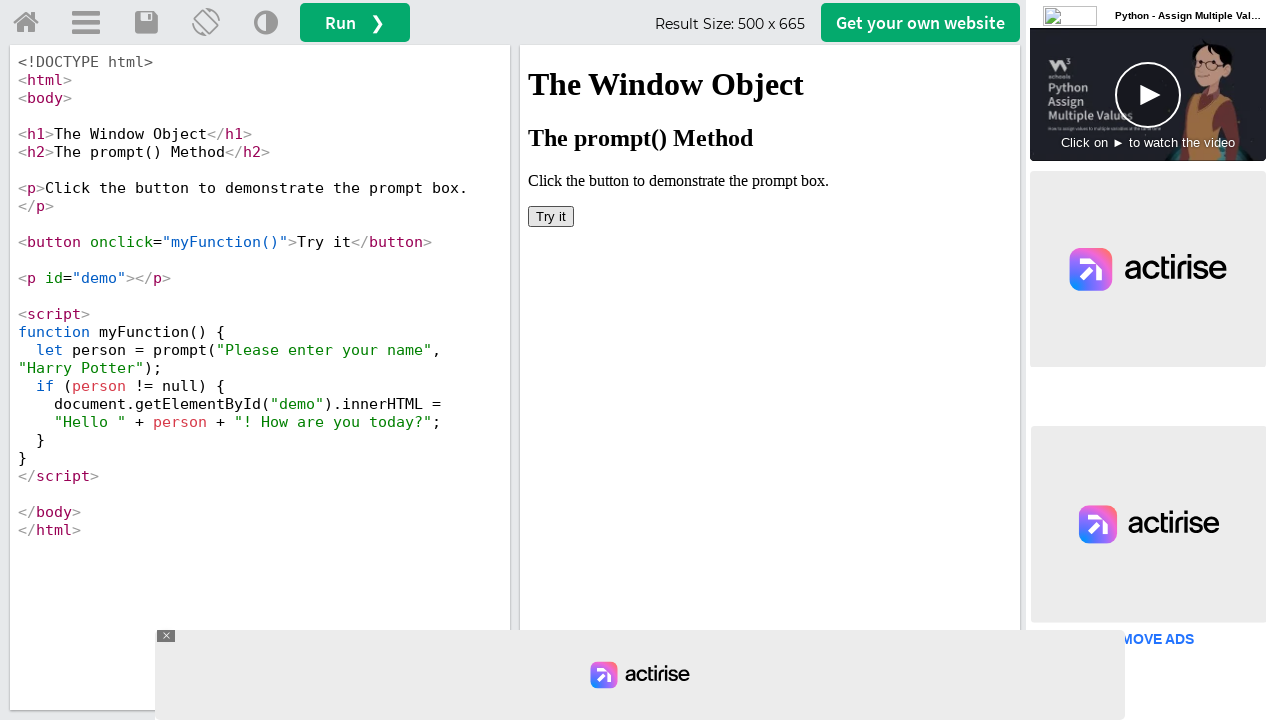

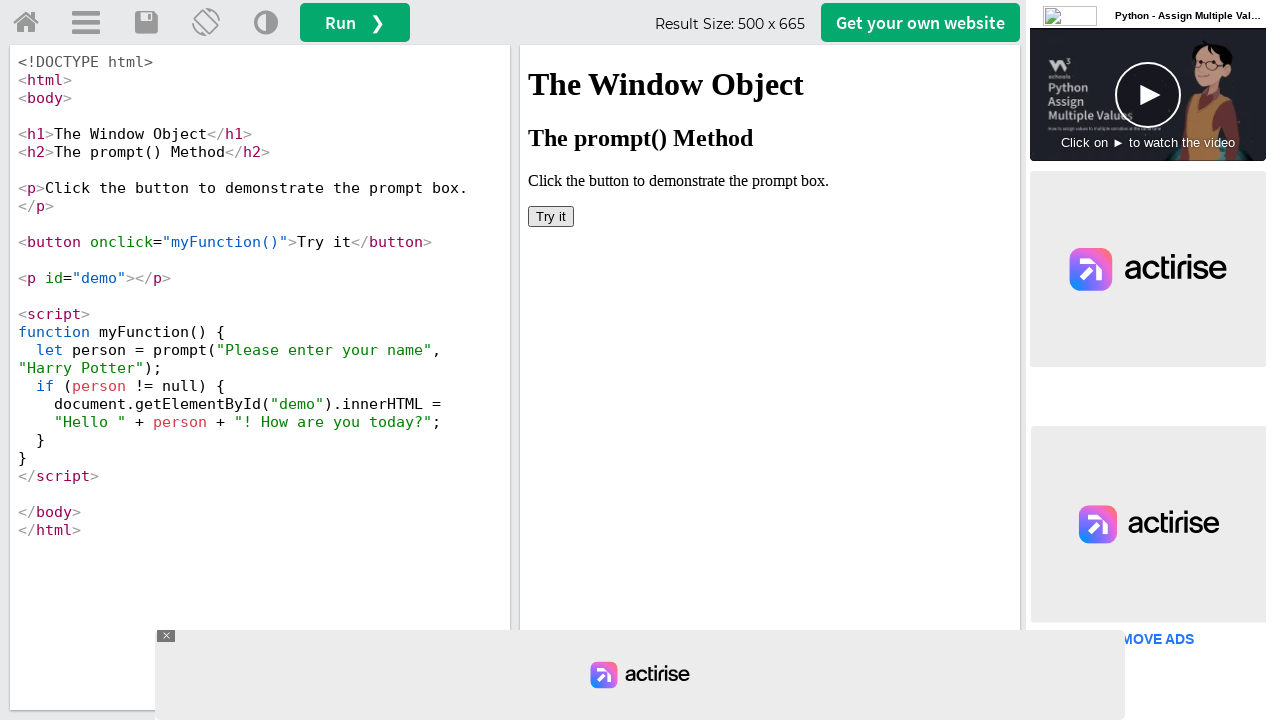